Tests marking individual todo items as complete by clicking their checkboxes

Starting URL: https://demo.playwright.dev/todomvc

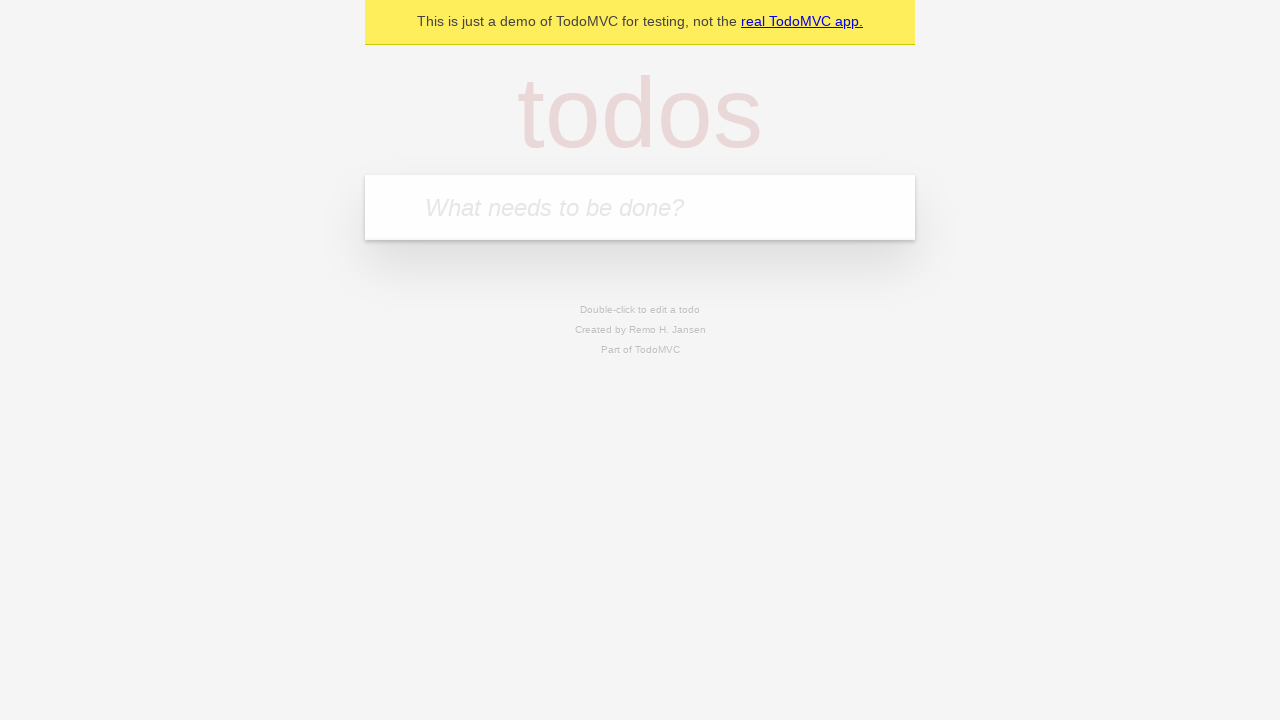

Filled todo input field with 'buy some cheese' on internal:attr=[placeholder="What needs to be done?"i]
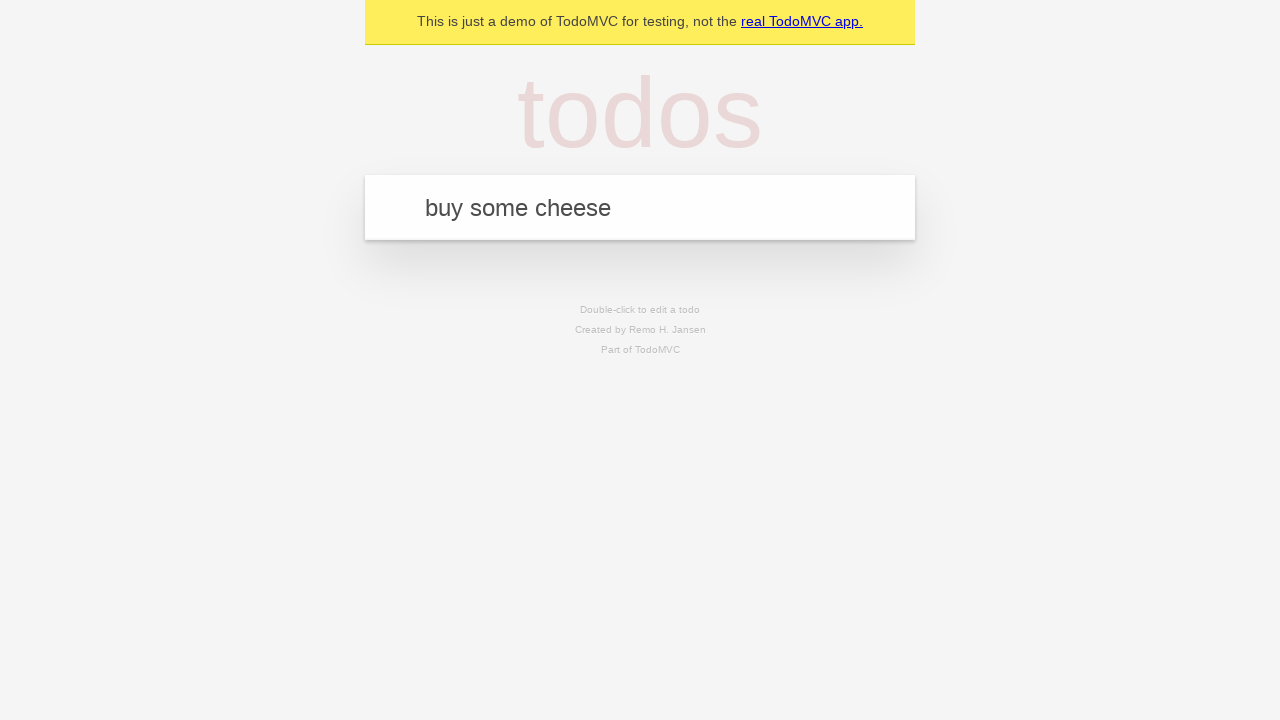

Pressed Enter to create first todo item on internal:attr=[placeholder="What needs to be done?"i]
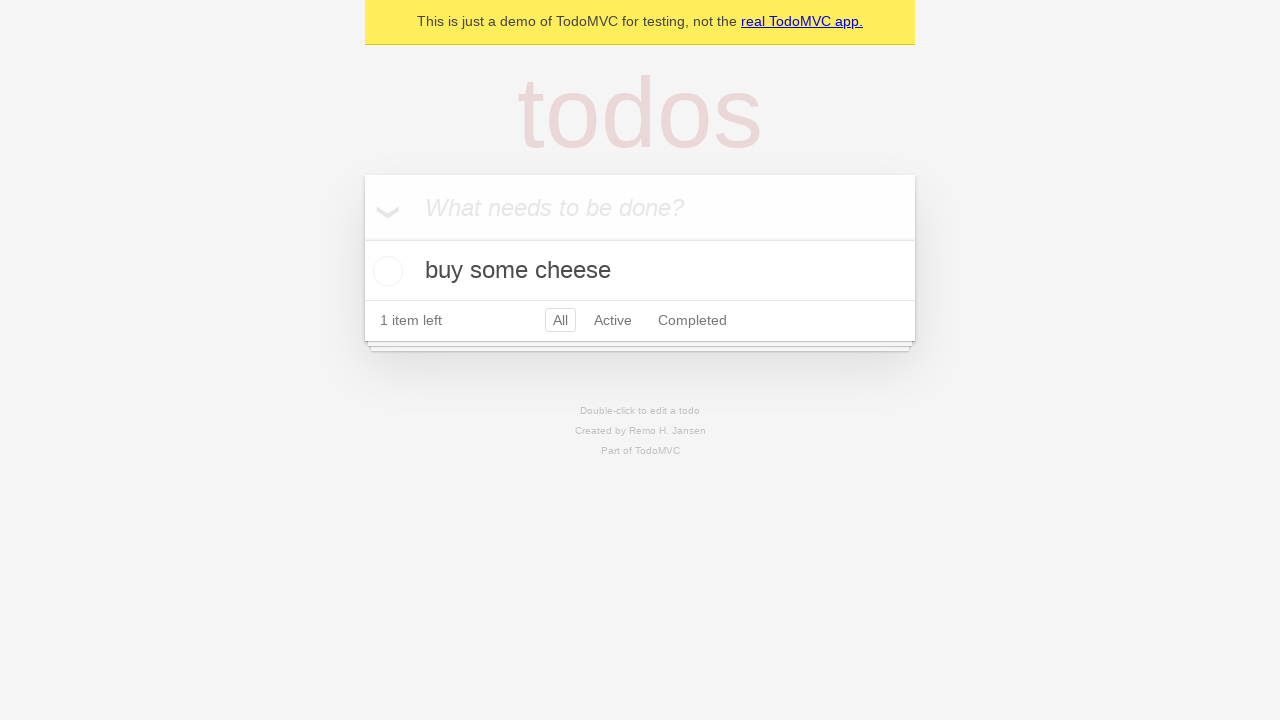

Filled todo input field with 'feed the cat' on internal:attr=[placeholder="What needs to be done?"i]
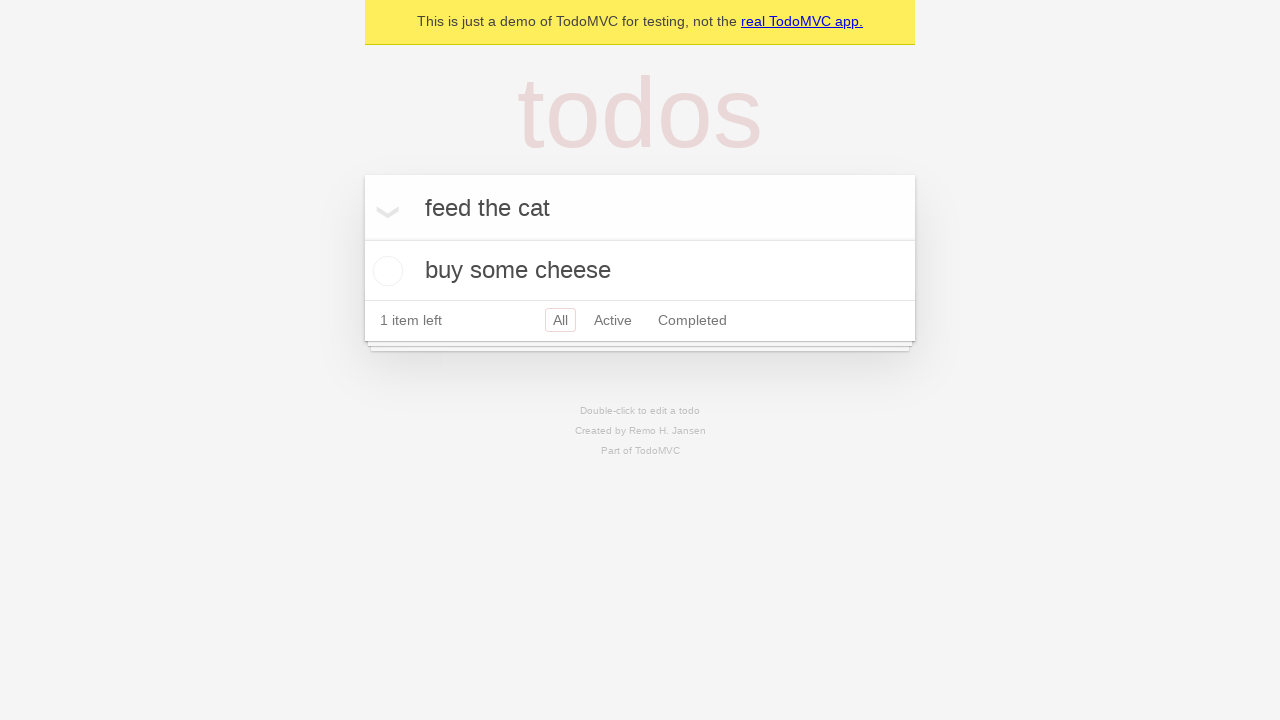

Pressed Enter to create second todo item on internal:attr=[placeholder="What needs to be done?"i]
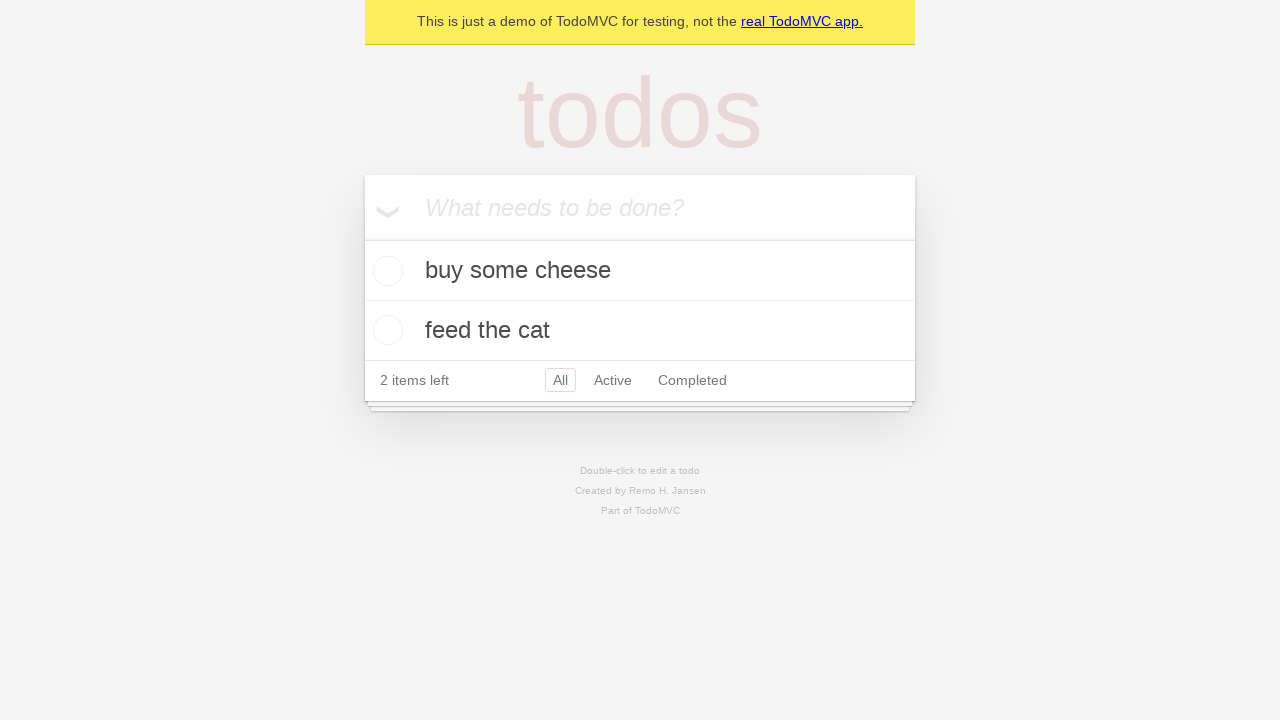

Waited for todo items to load in the DOM
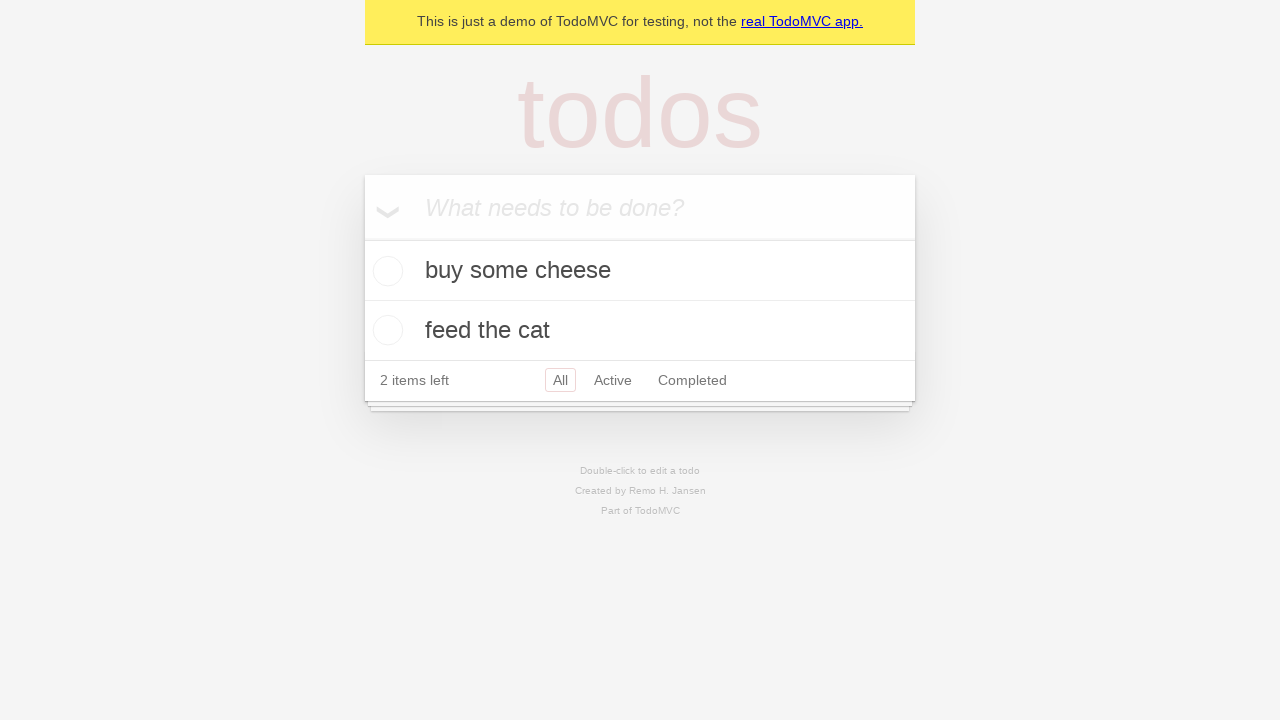

Marked first todo item 'buy some cheese' as complete by checking its checkbox at (385, 271) on internal:testid=[data-testid="todo-item"s] >> nth=0 >> internal:role=checkbox
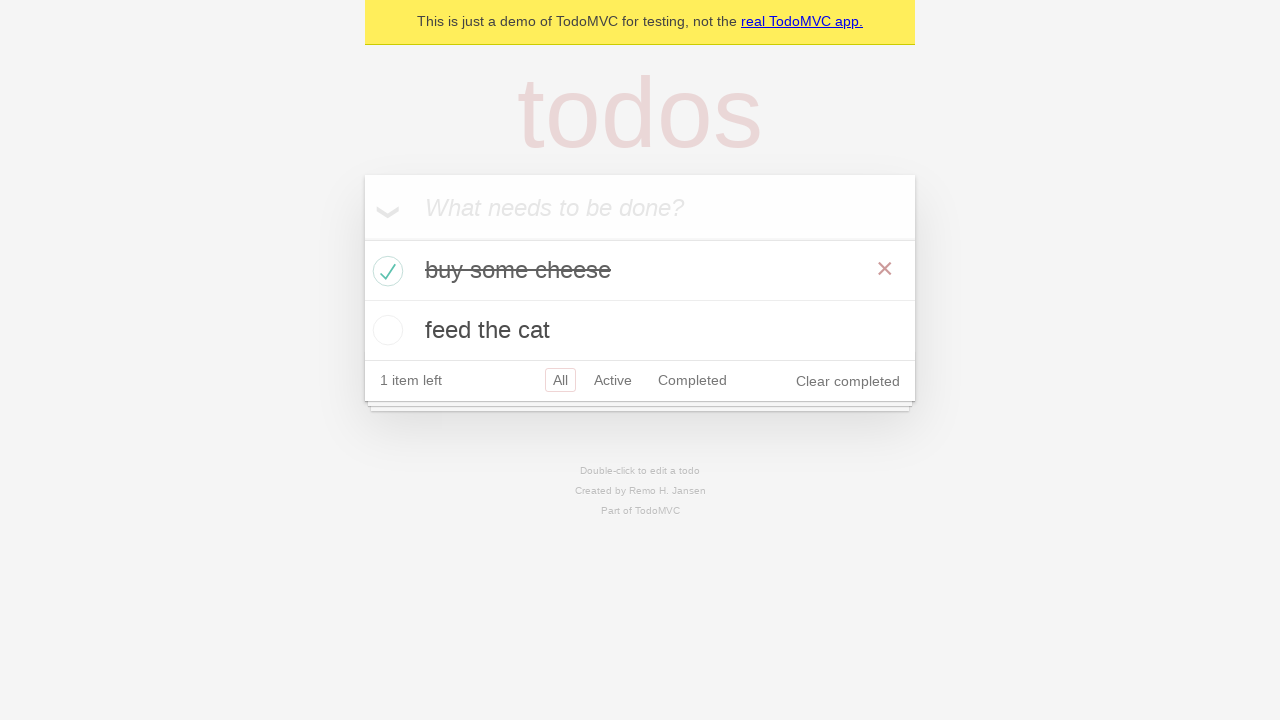

Marked second todo item 'feed the cat' as complete by checking its checkbox at (385, 330) on internal:testid=[data-testid="todo-item"s] >> nth=1 >> internal:role=checkbox
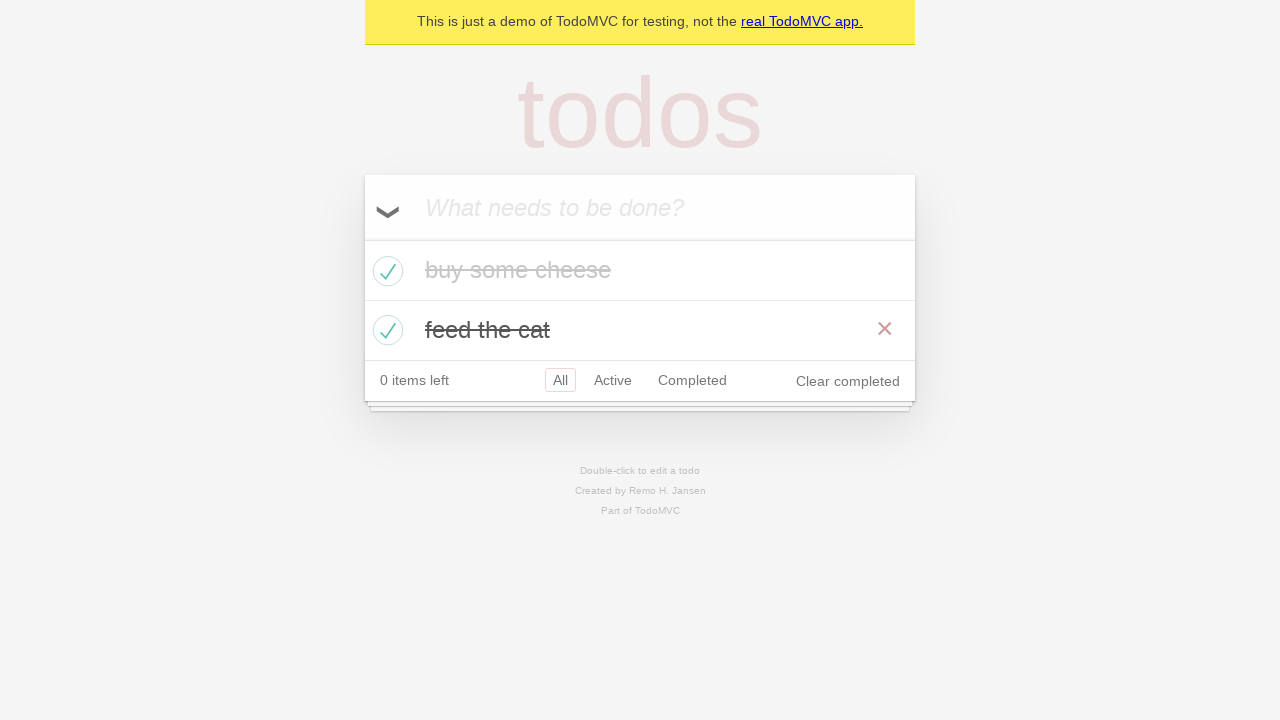

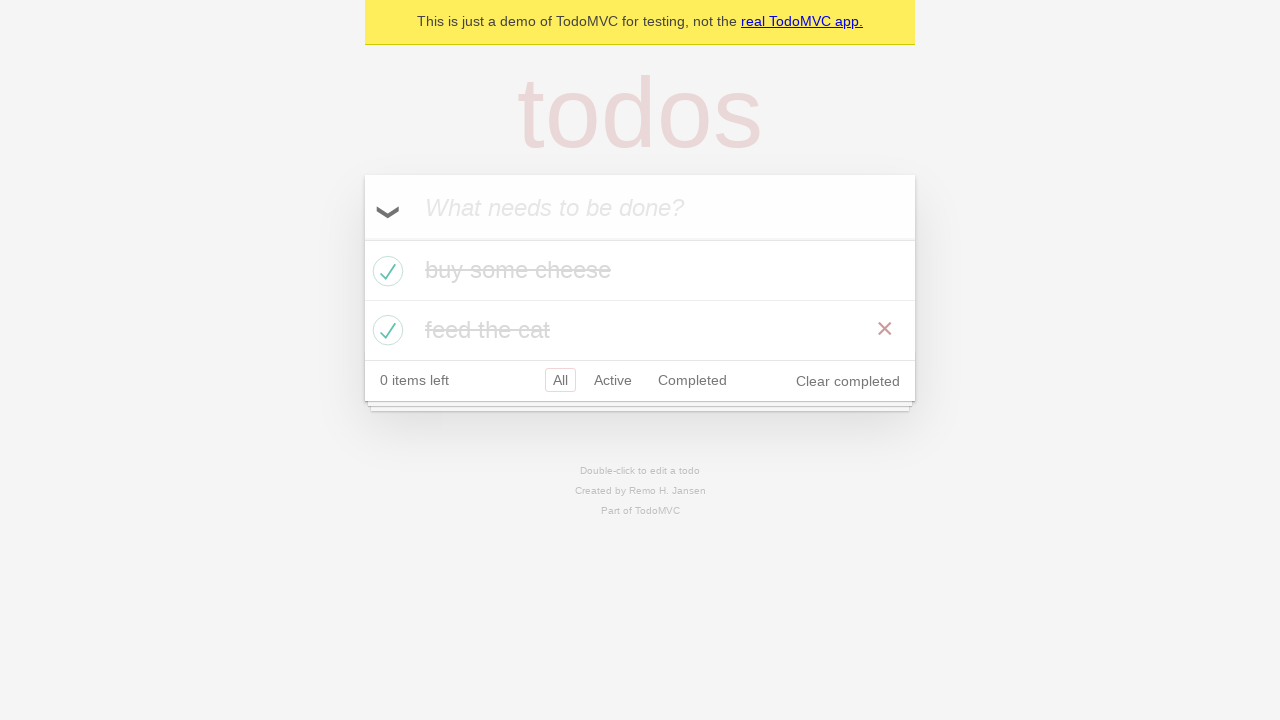